Tests pressing the TAB key using keyboard actions and verifies the result text displays the correct key pressed.

Starting URL: http://the-internet.herokuapp.com/key_presses

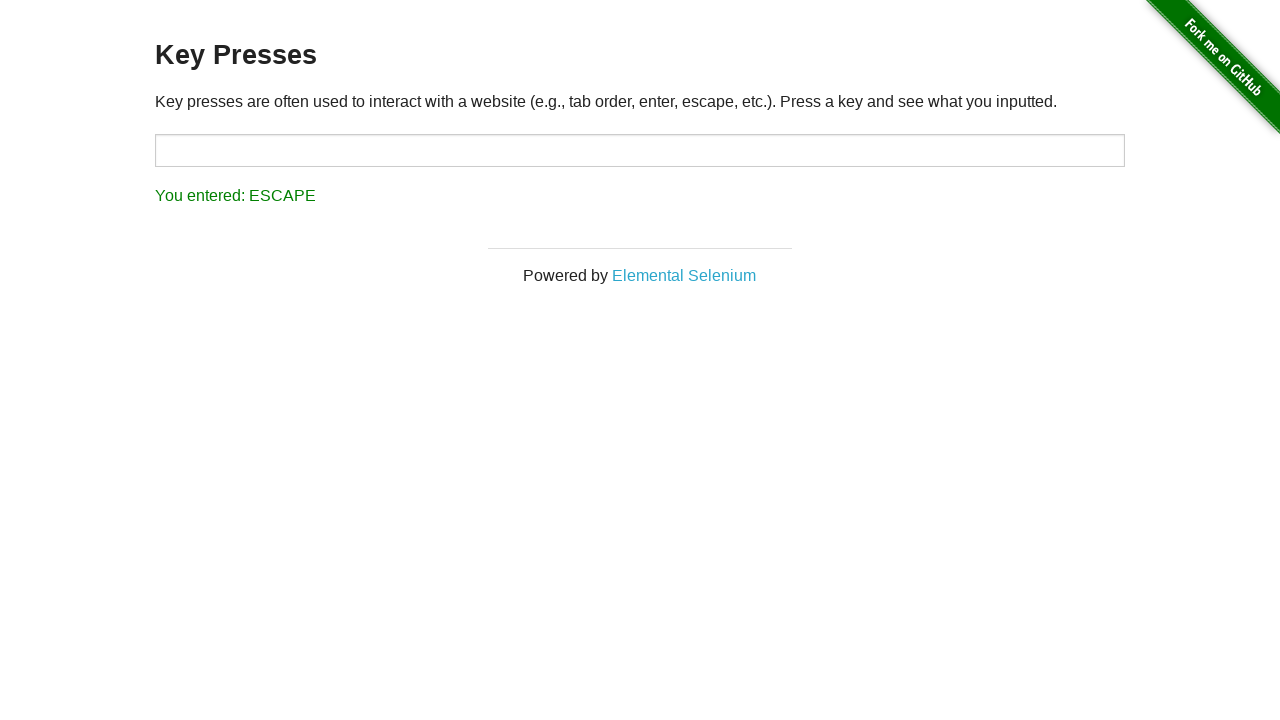

Pressed TAB key
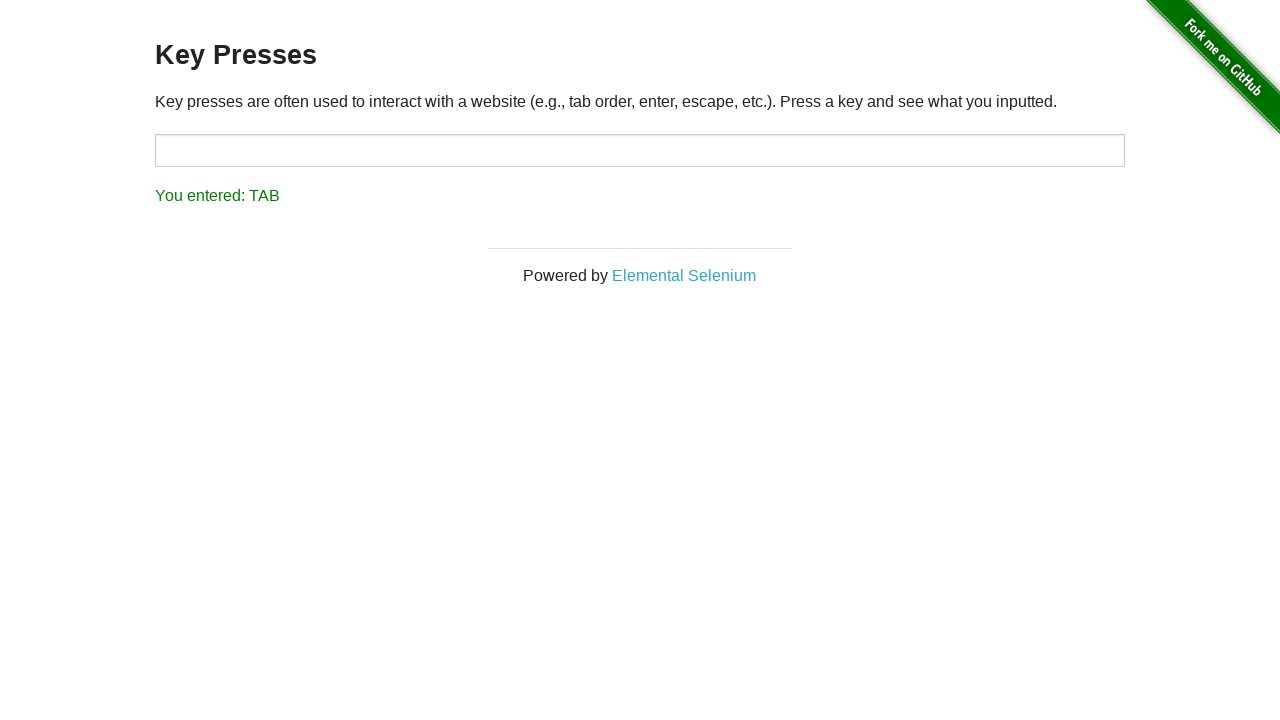

Result element loaded
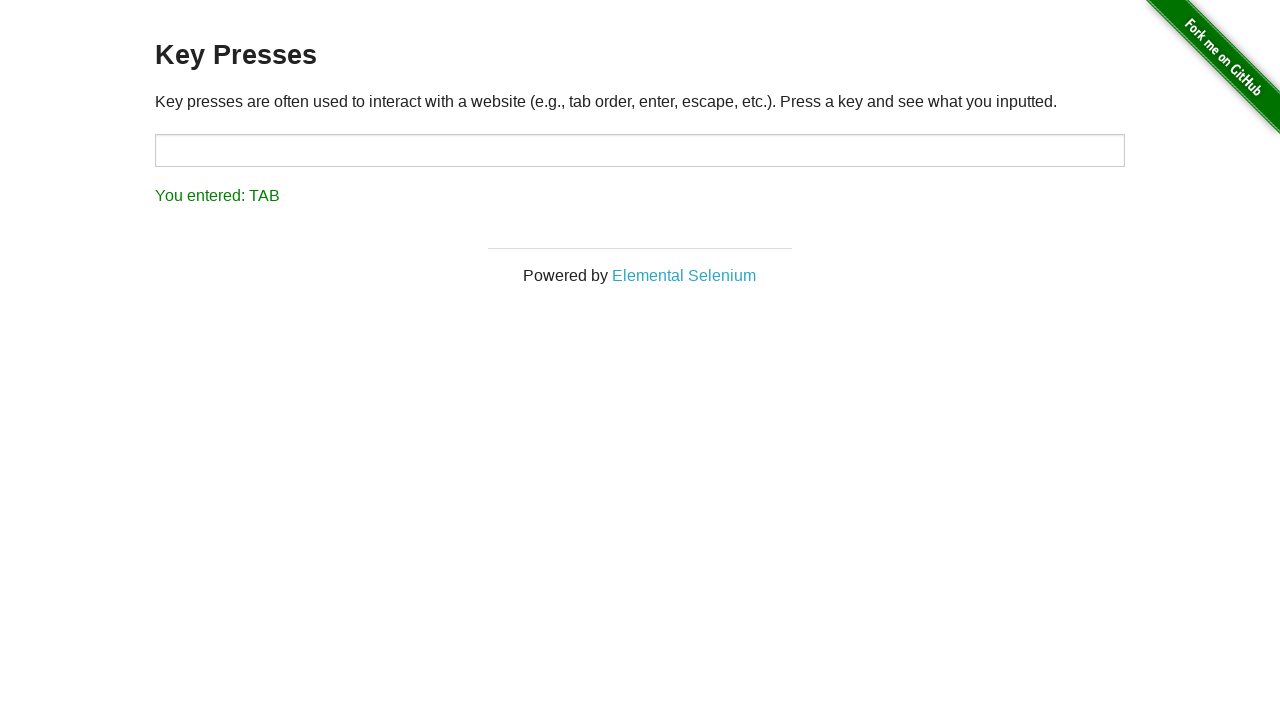

Retrieved result text from #result element
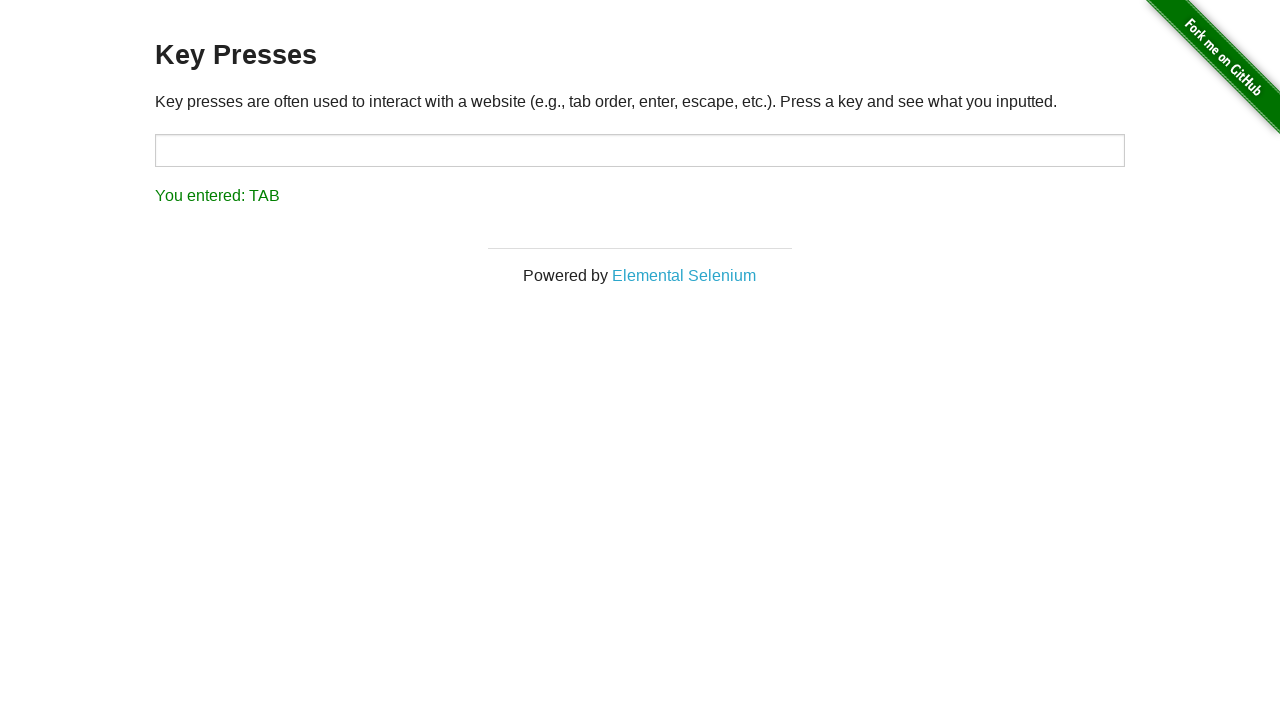

Verified result text displays 'You entered: TAB'
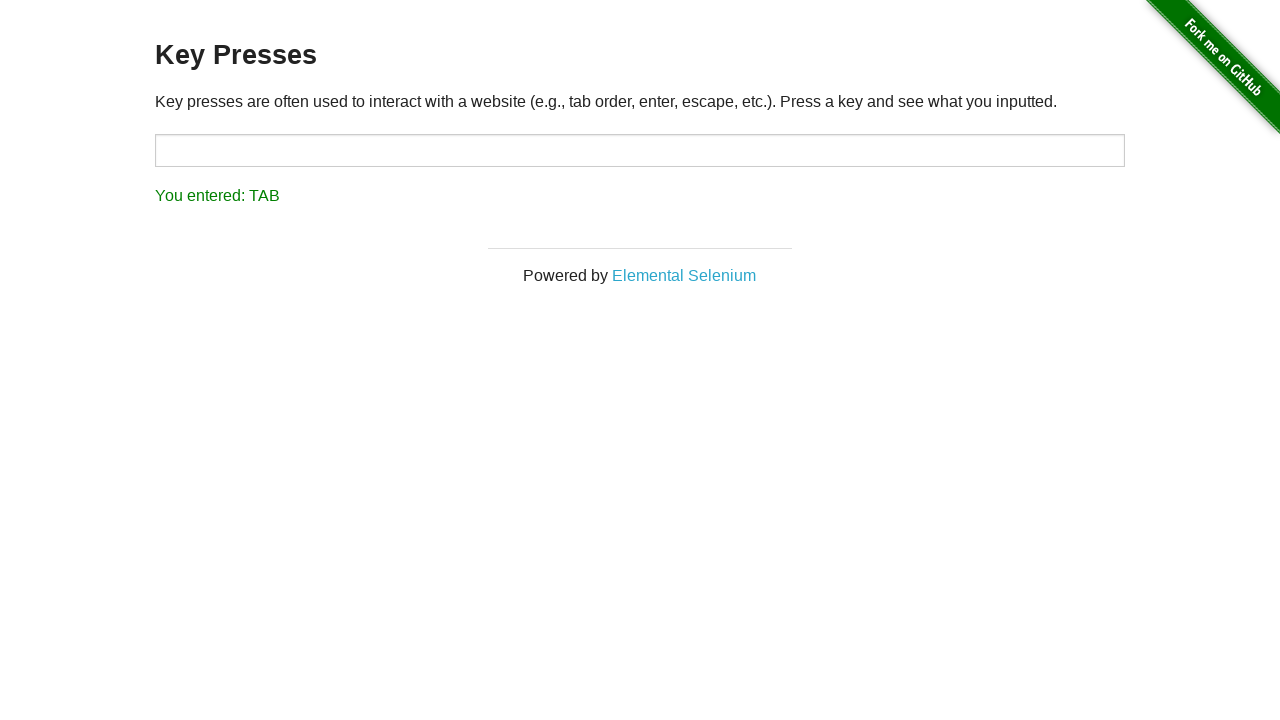

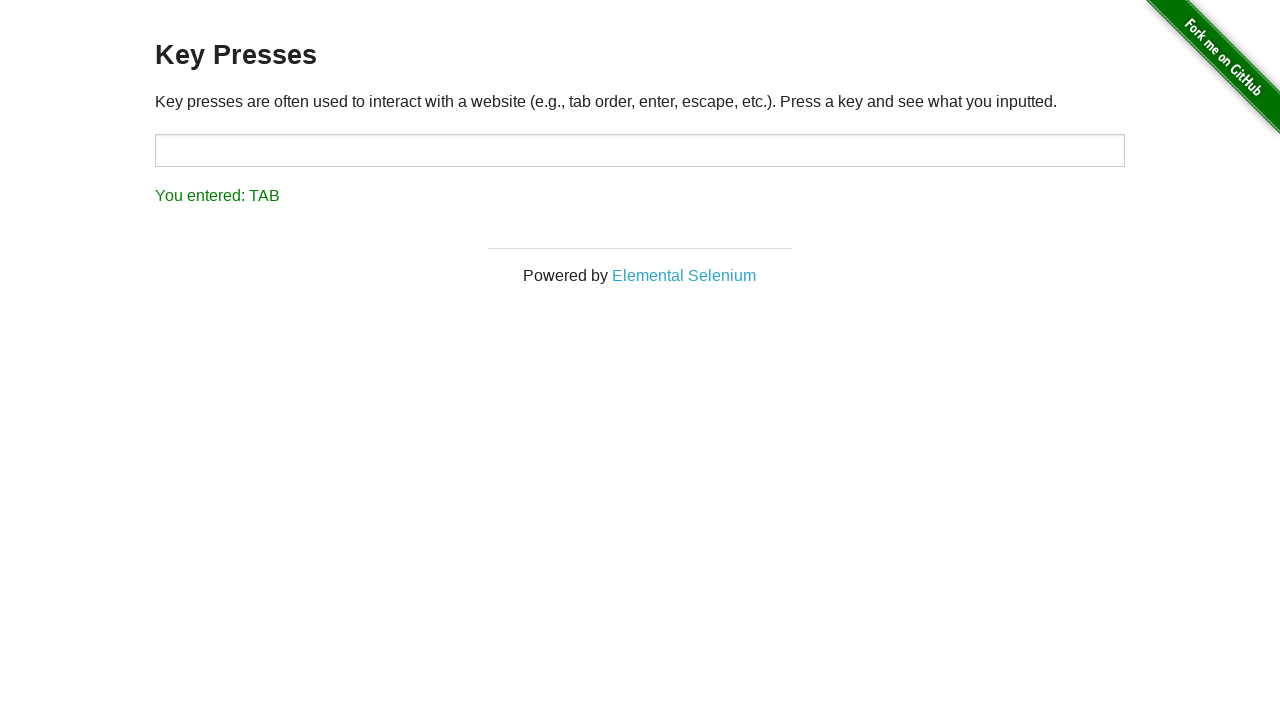